Tests that the currently applied filter is highlighted with selected class

Starting URL: https://demo.playwright.dev/todomvc

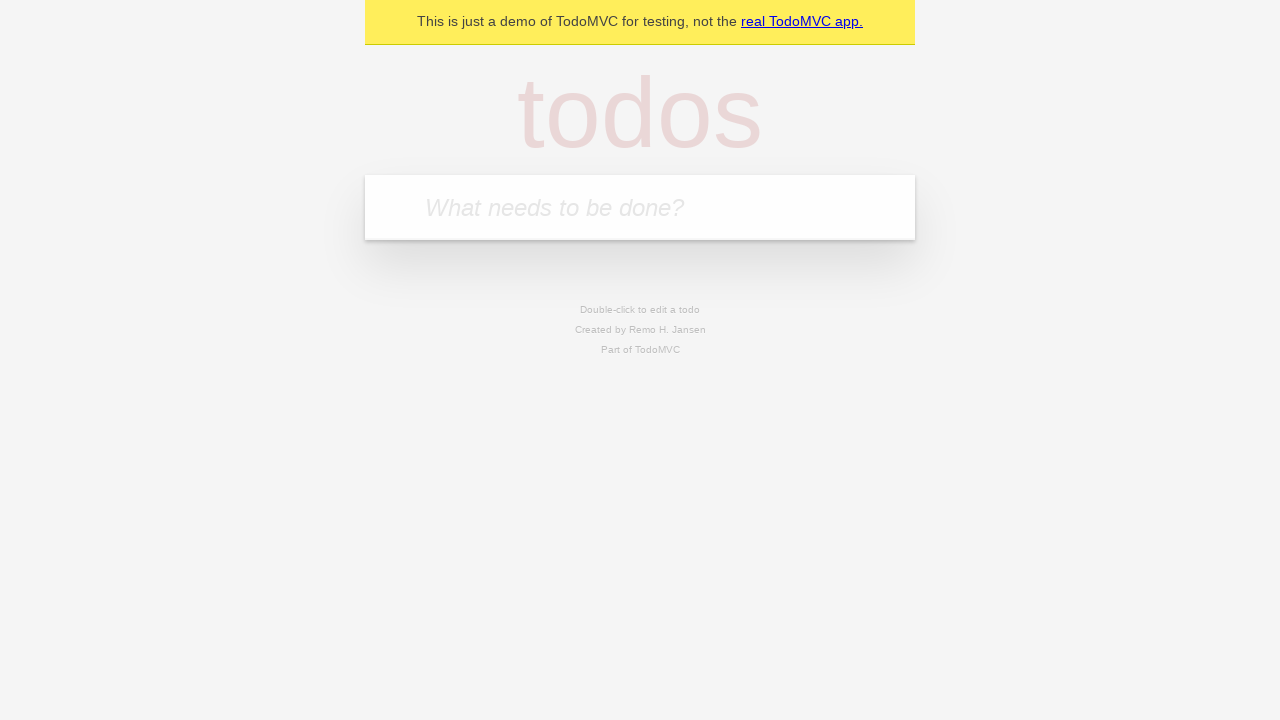

Filled todo input with 'buy some cheese' on internal:attr=[placeholder="What needs to be done?"i]
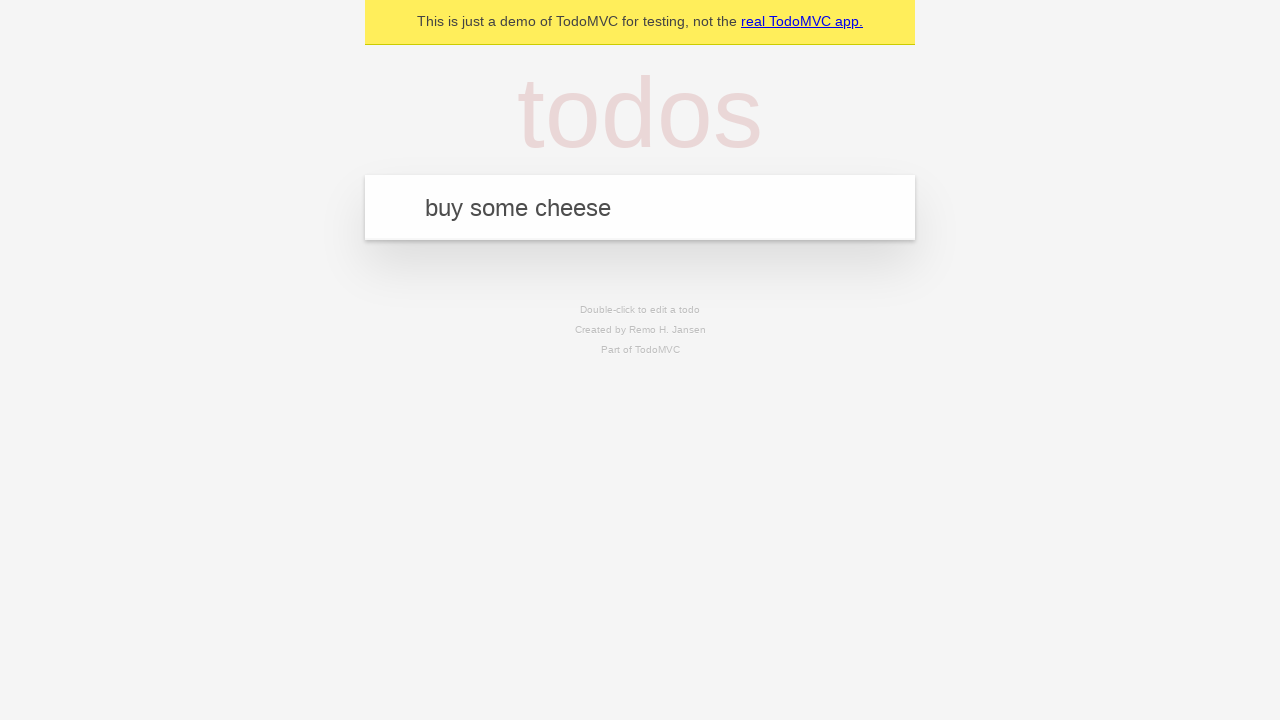

Pressed Enter to add todo 'buy some cheese' on internal:attr=[placeholder="What needs to be done?"i]
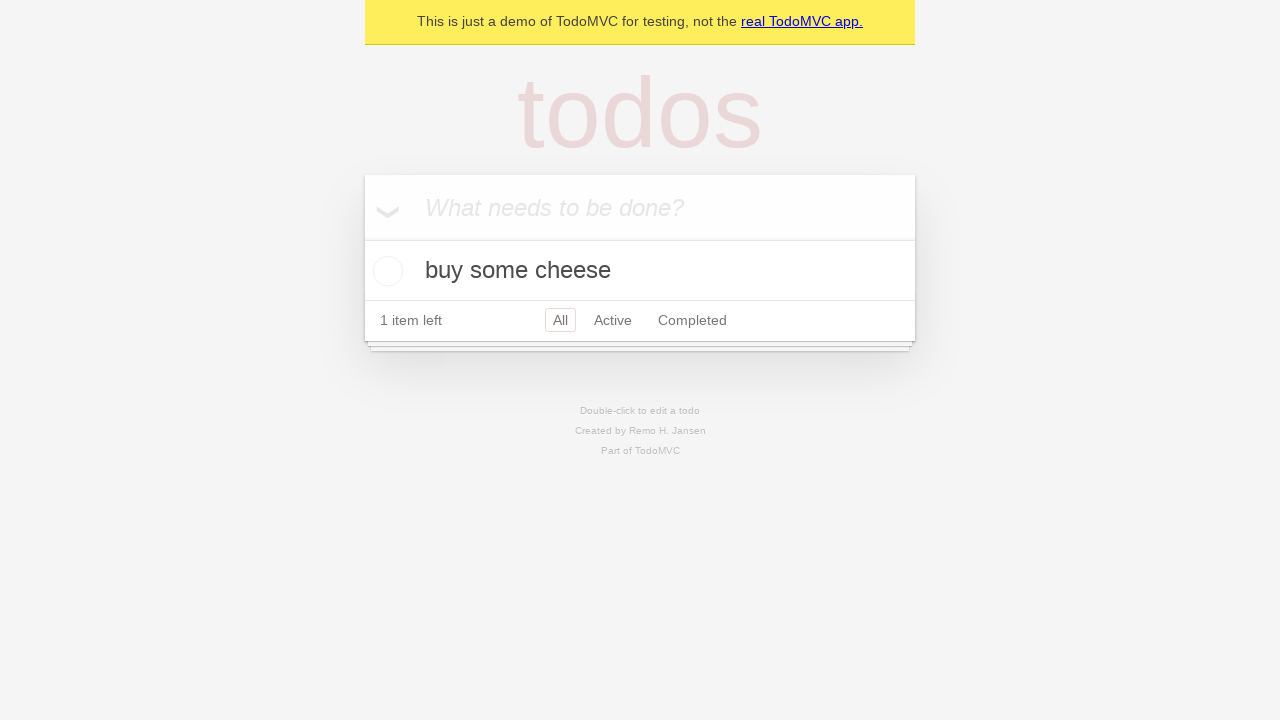

Filled todo input with 'feed the cat' on internal:attr=[placeholder="What needs to be done?"i]
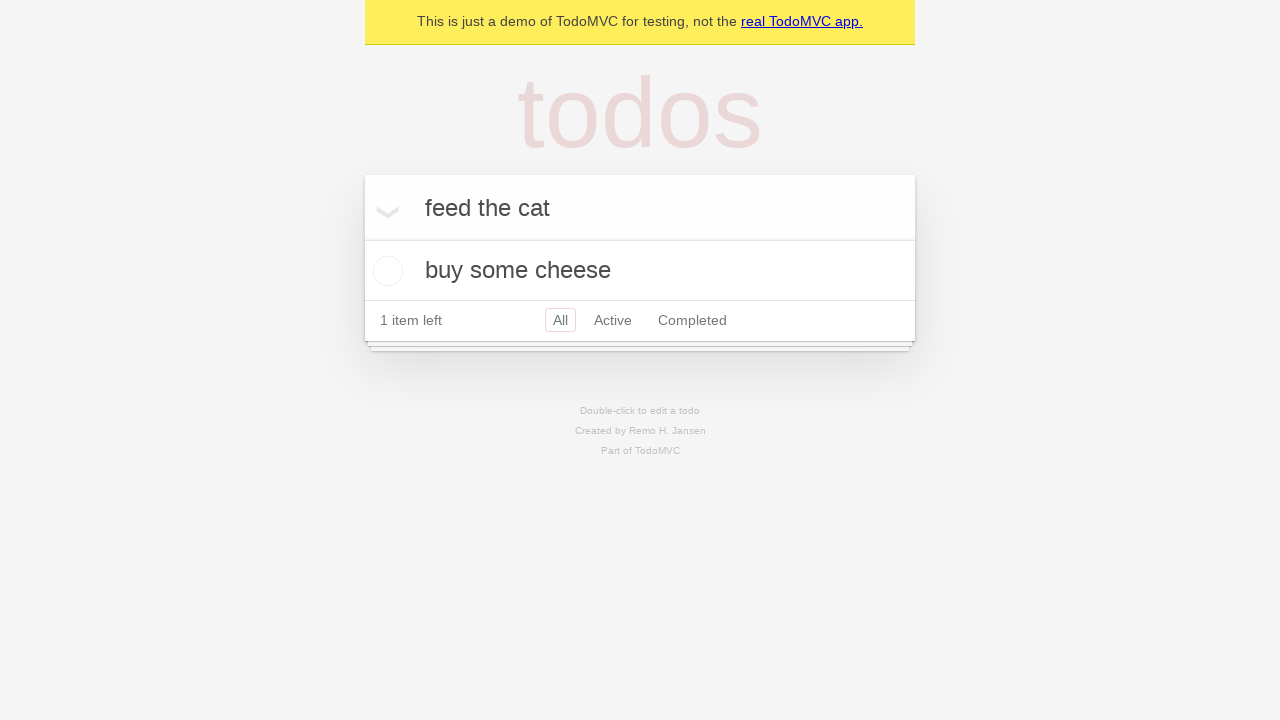

Pressed Enter to add todo 'feed the cat' on internal:attr=[placeholder="What needs to be done?"i]
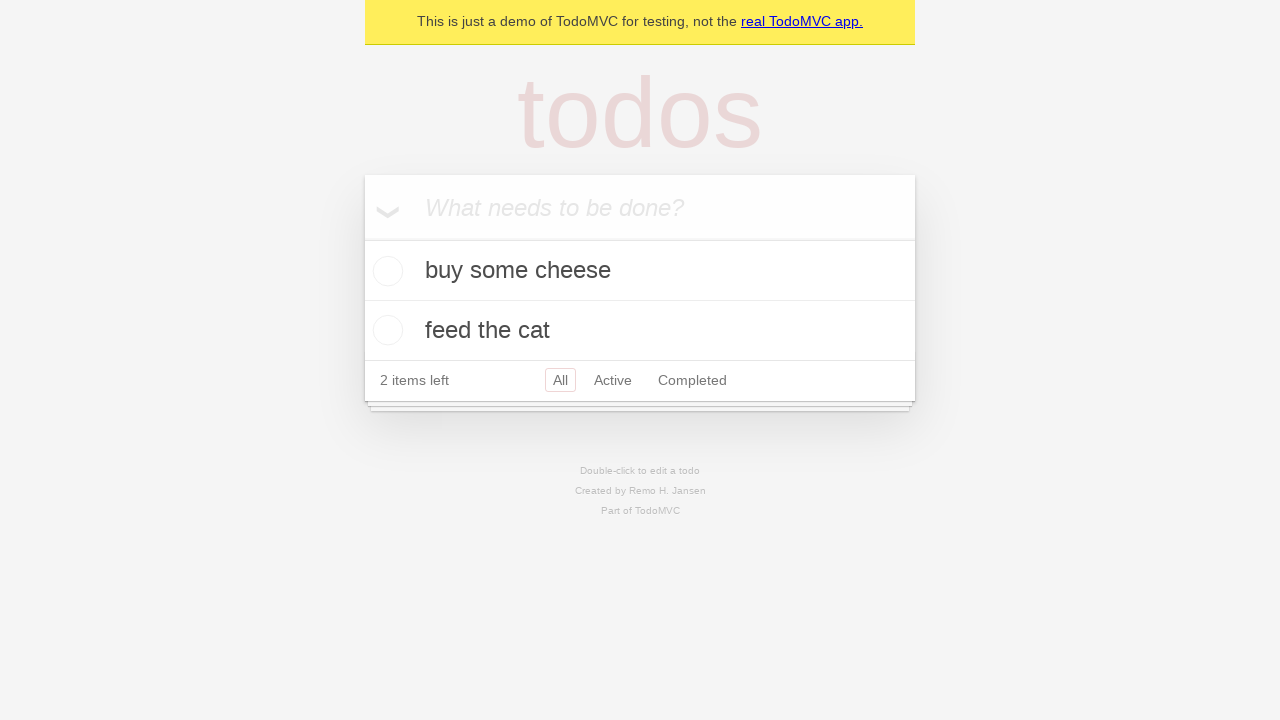

Filled todo input with 'book a doctors appointment' on internal:attr=[placeholder="What needs to be done?"i]
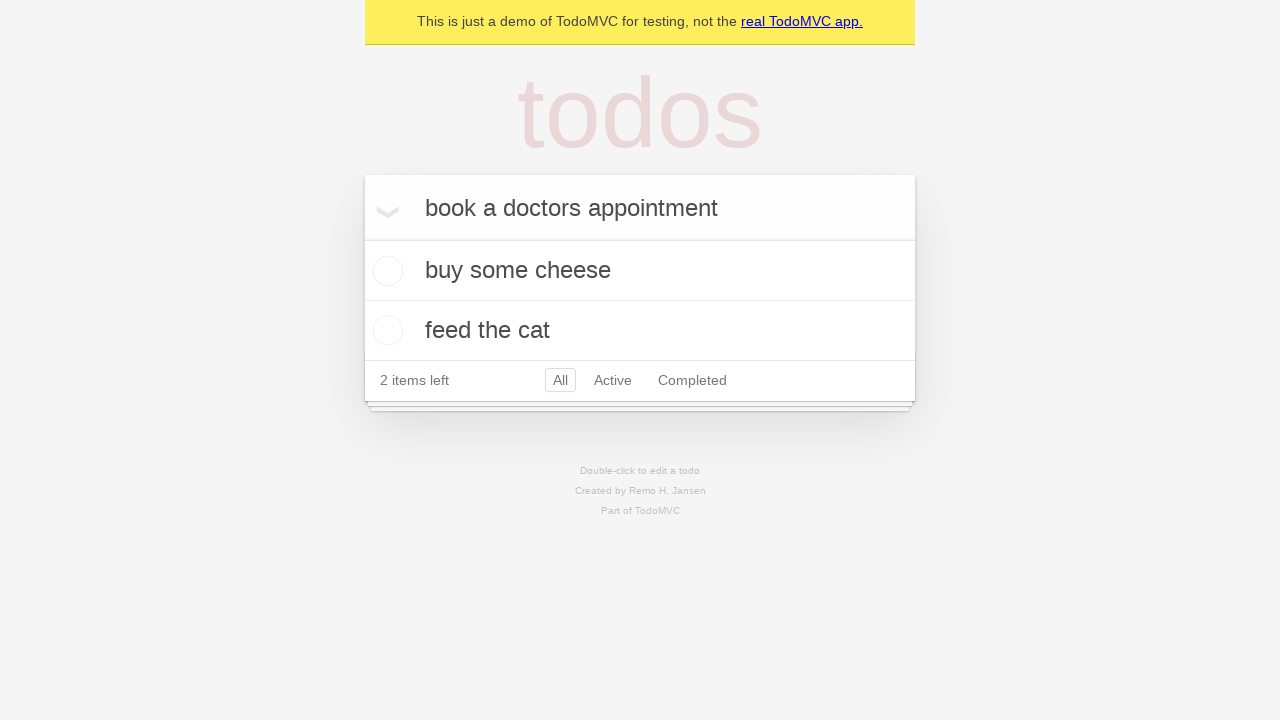

Pressed Enter to add todo 'book a doctors appointment' on internal:attr=[placeholder="What needs to be done?"i]
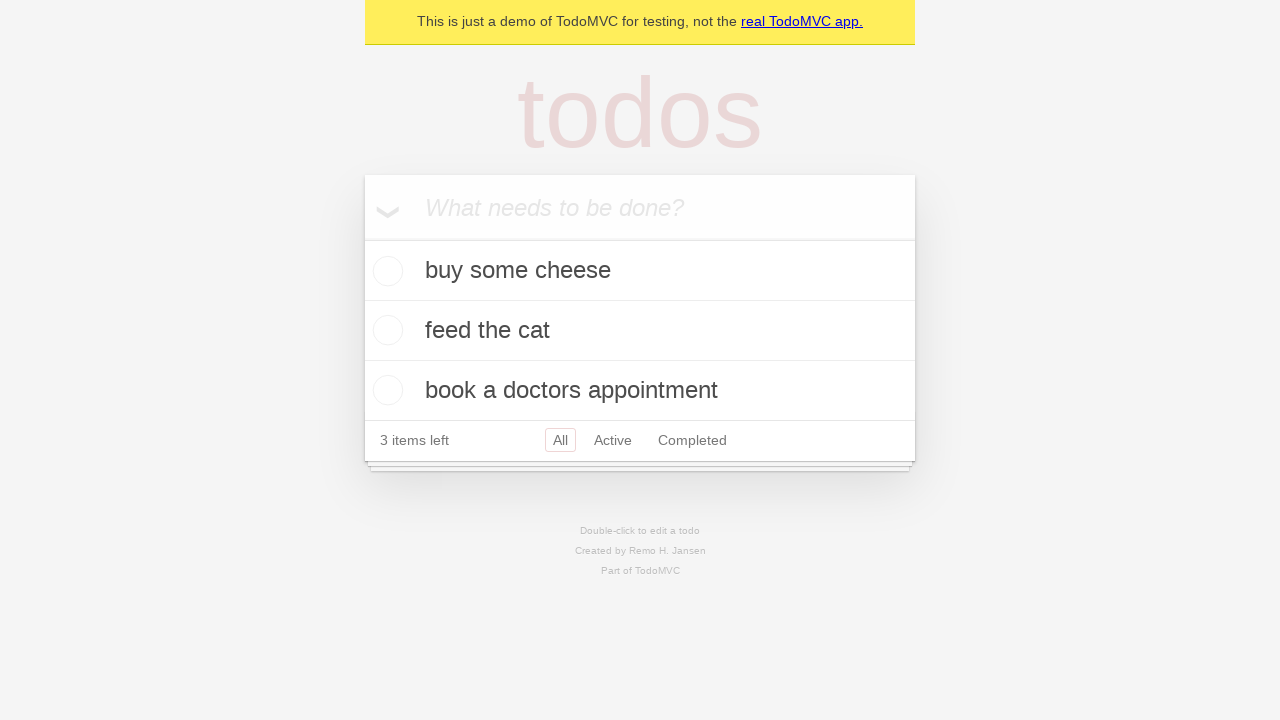

Waited for todos to be persisted in localStorage
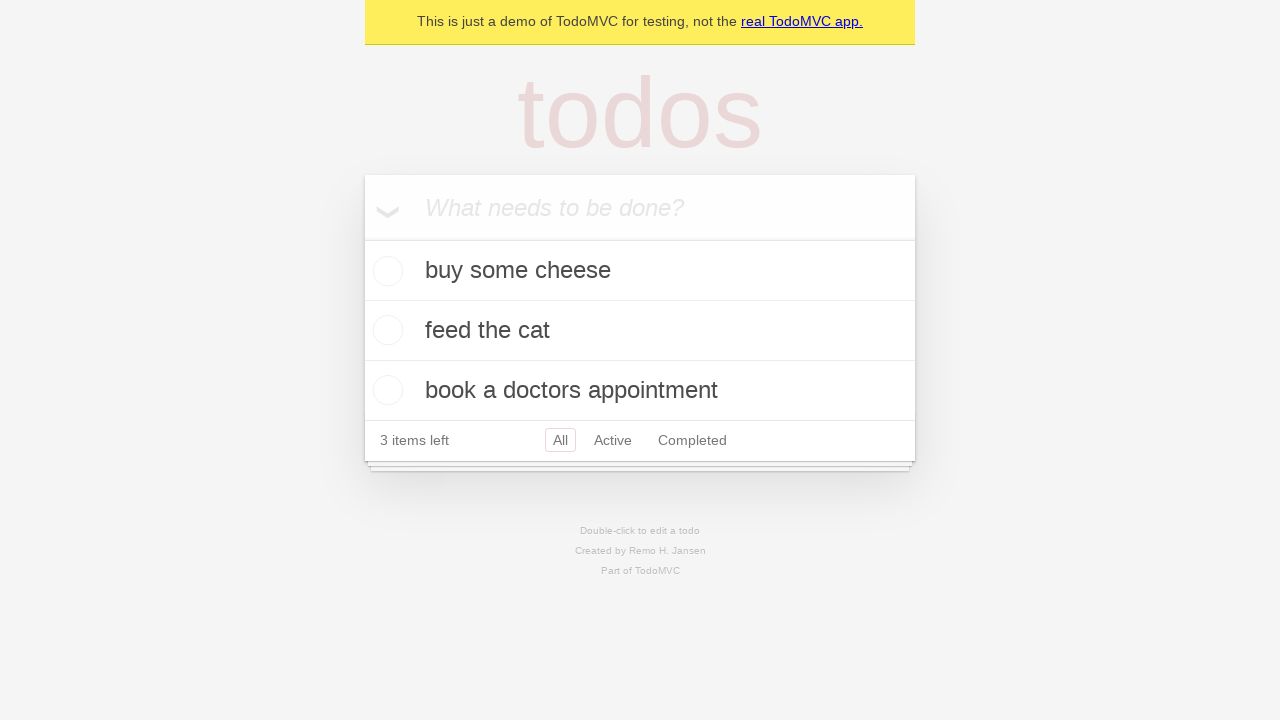

Clicked Active filter link at (613, 440) on internal:role=link[name="Active"i]
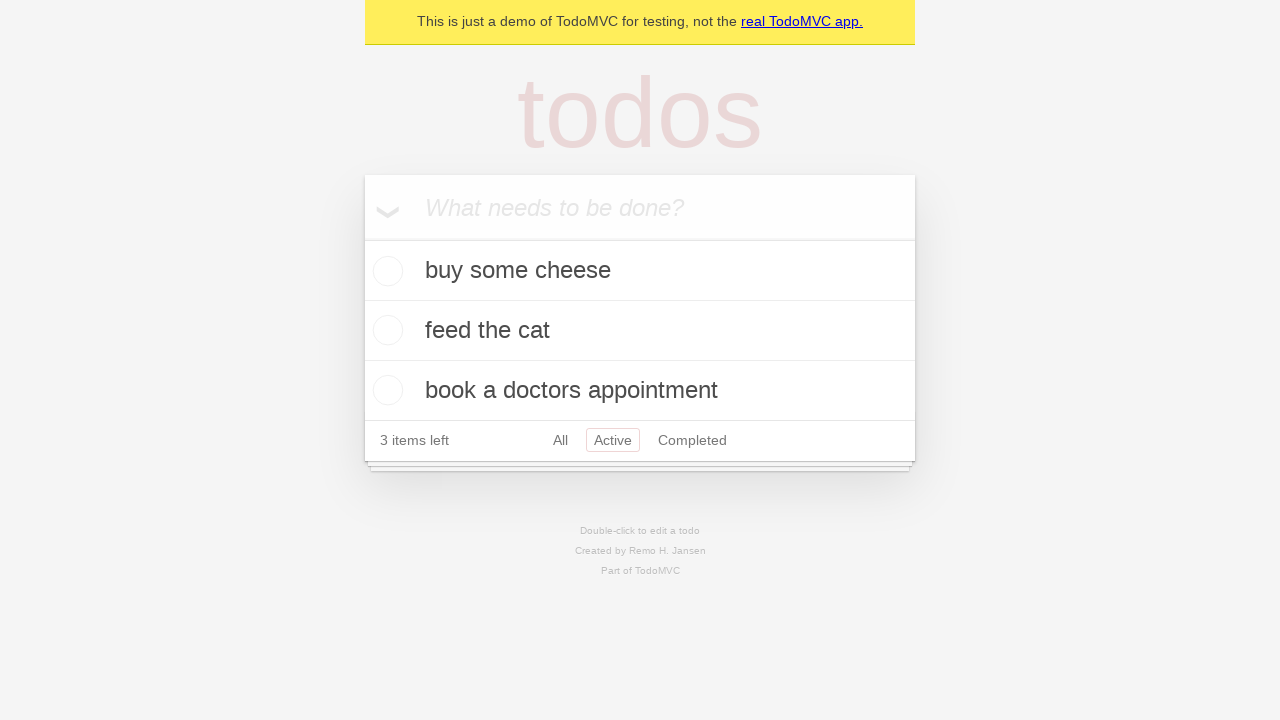

Clicked Completed filter link to verify it highlights as the currently applied filter at (692, 440) on internal:role=link[name="Completed"i]
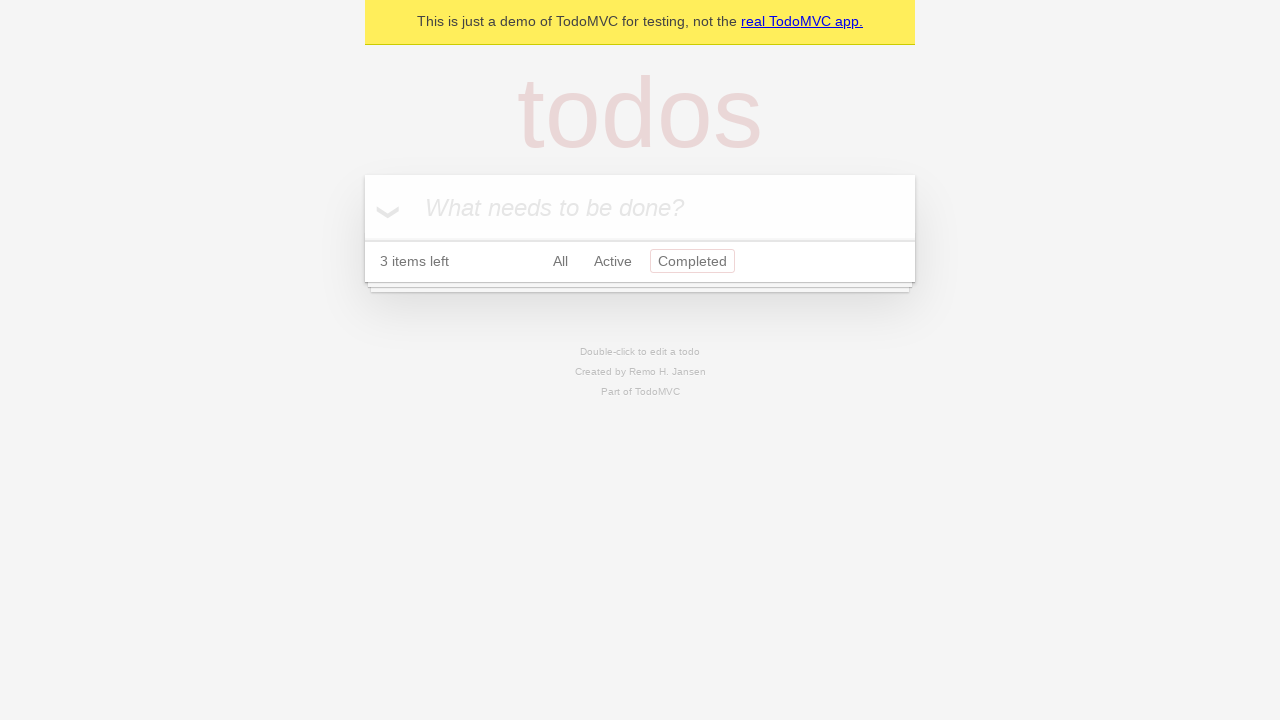

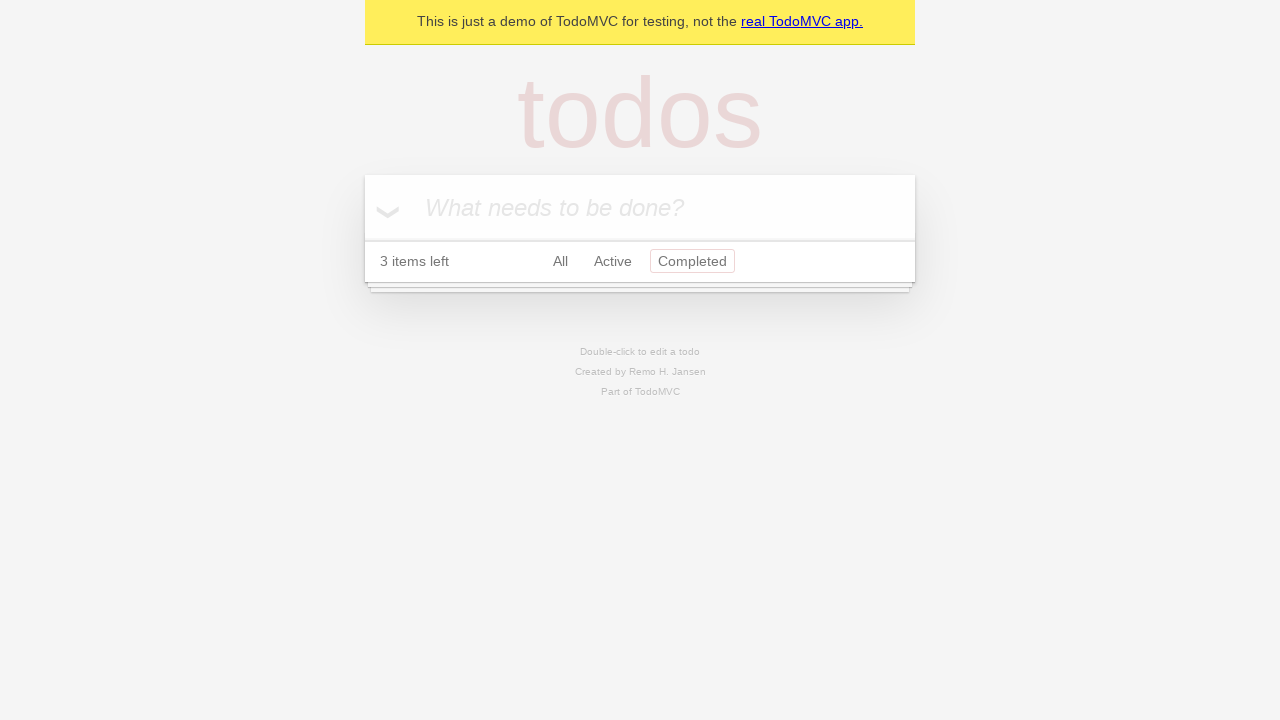